Tests dropdown selection functionality on DemoQA by selecting options from both single-select and multi-select dropdown menus

Starting URL: https://demoqa.com/select-menu

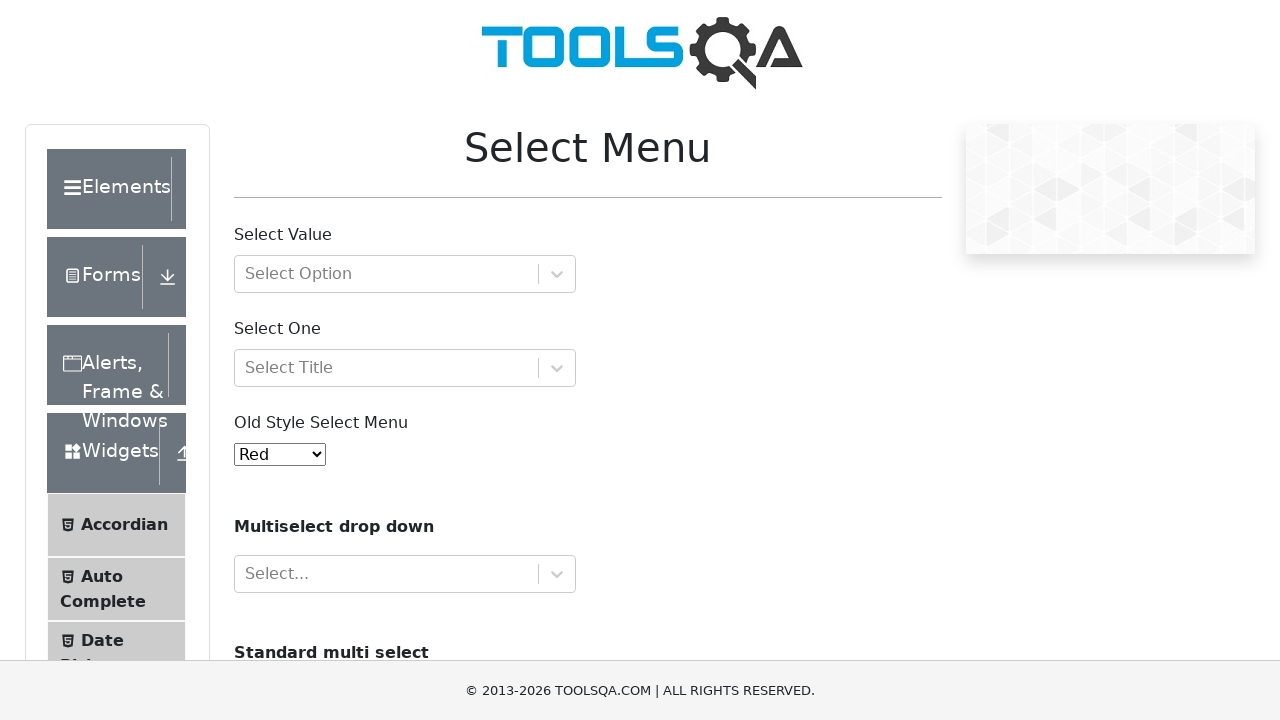

Selected option '1' from old style select menu on #oldSelectMenu
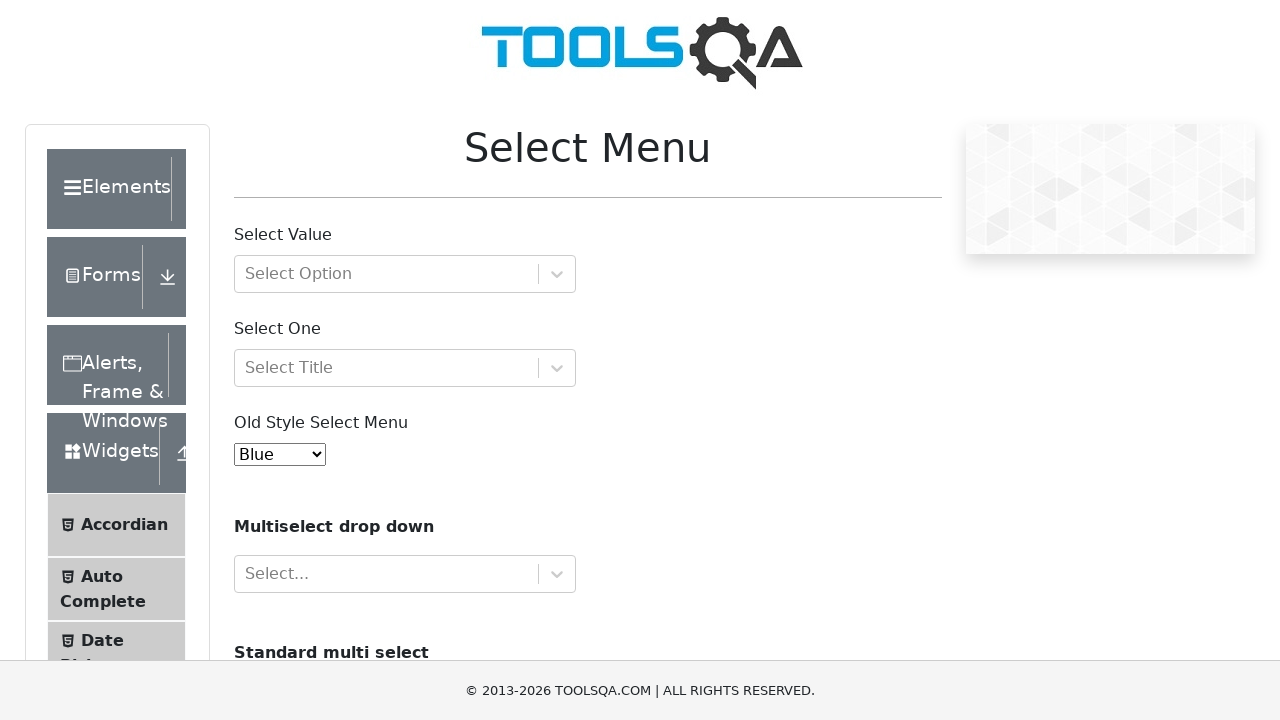

Selected multiple options (indices 0, 1, 2, 3) from cars multi-select dropdown on #cars
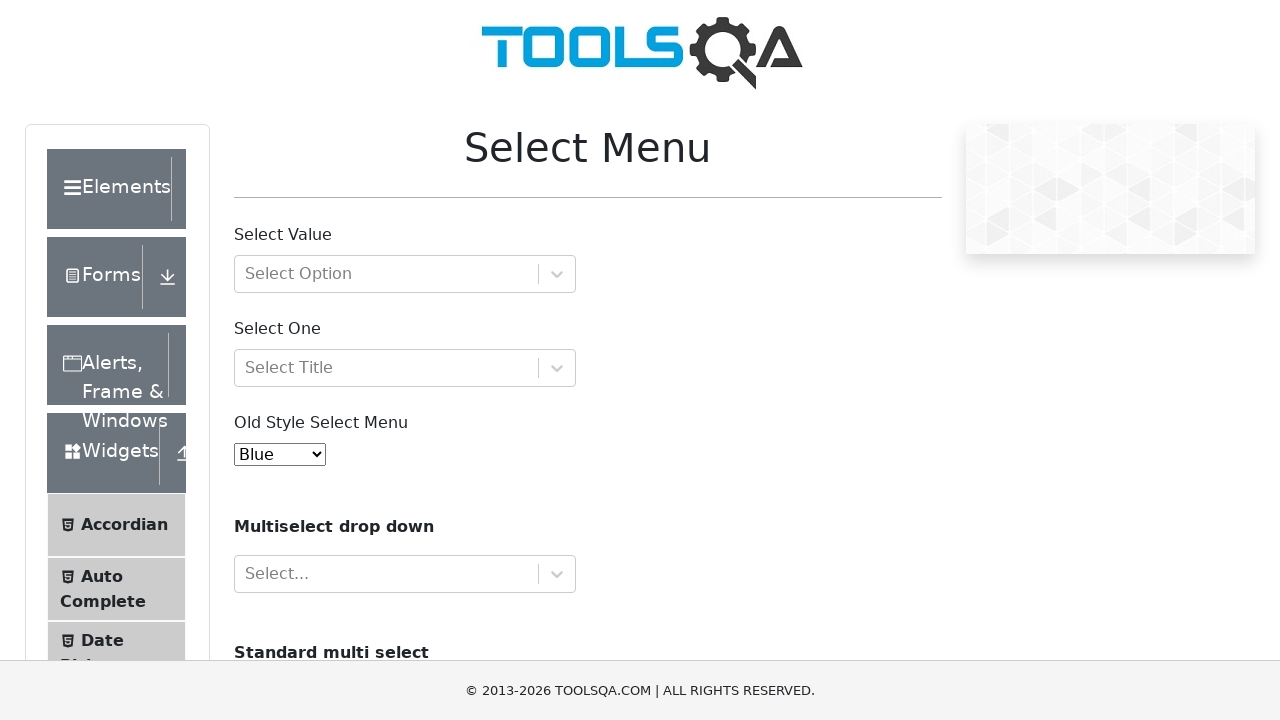

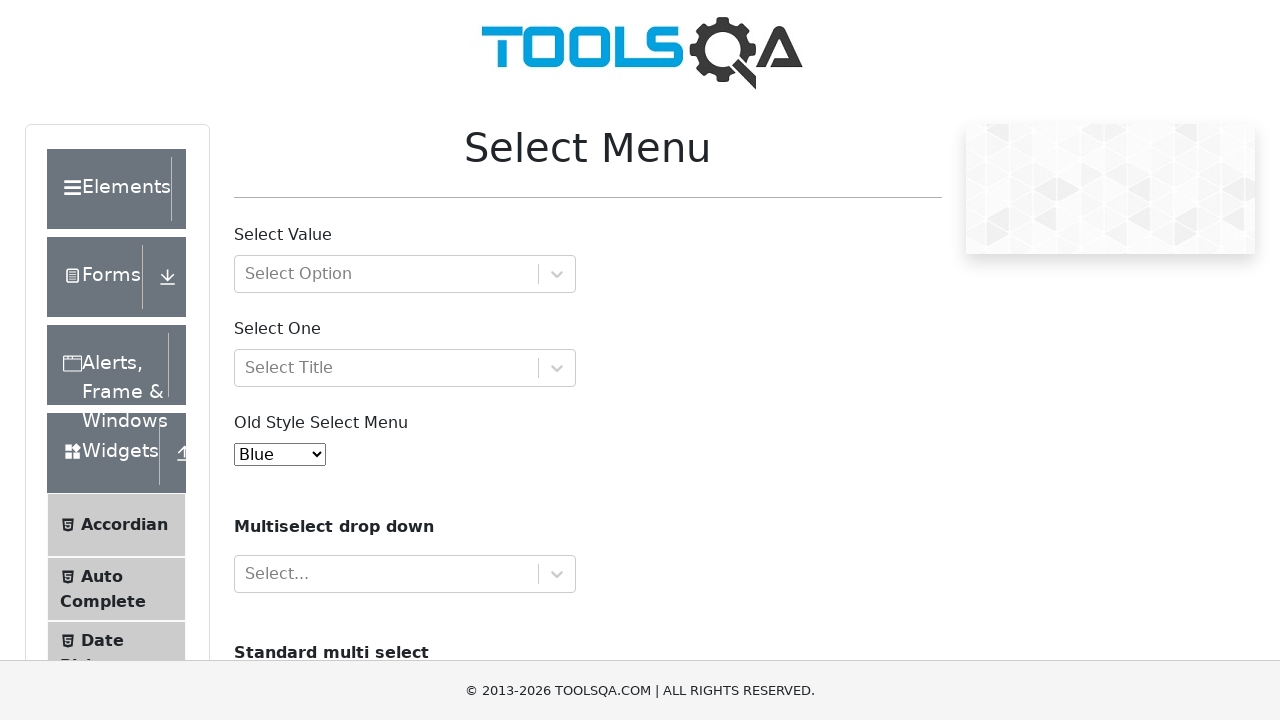